Tests user registration by filling out a signup form with personal information including name, email, phone, date of birth, and password

Starting URL: https://demo.automationtesting.in/Register.html

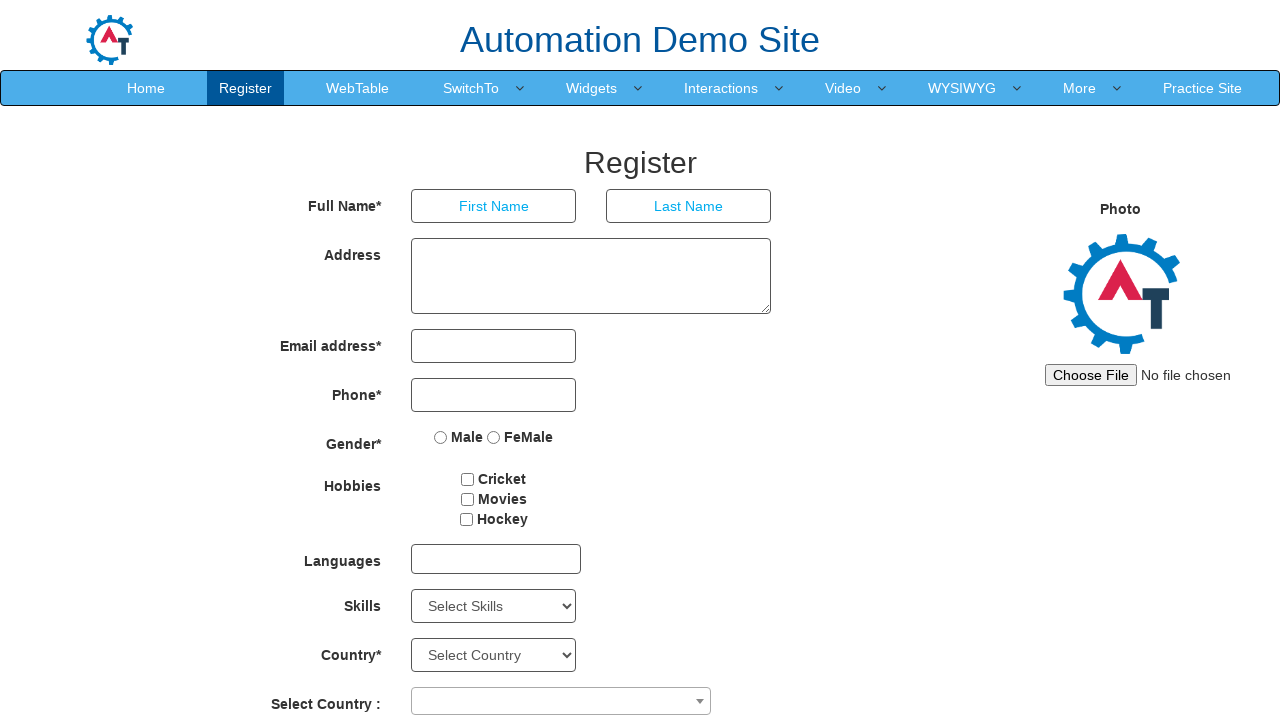

Filled first name field with 'Gustavo' on input[placeholder='First Name']
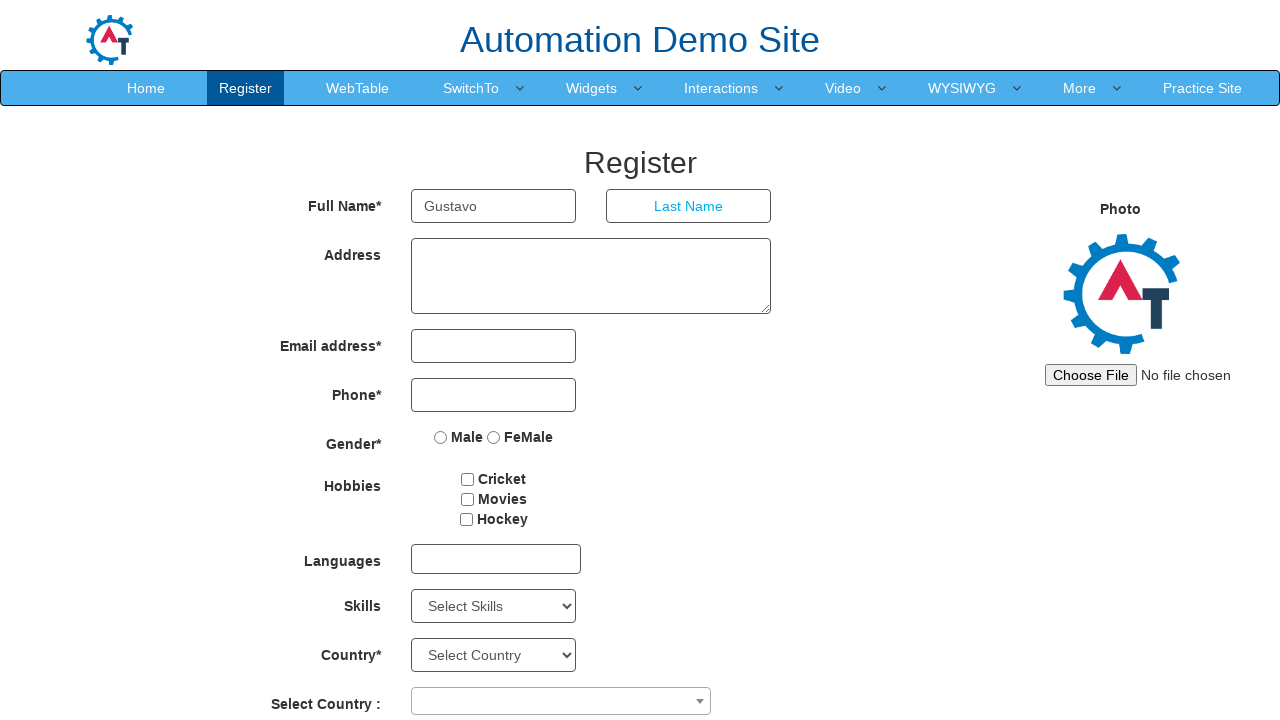

Filled last name field with 'Ramos' on input[placeholder='Last Name']
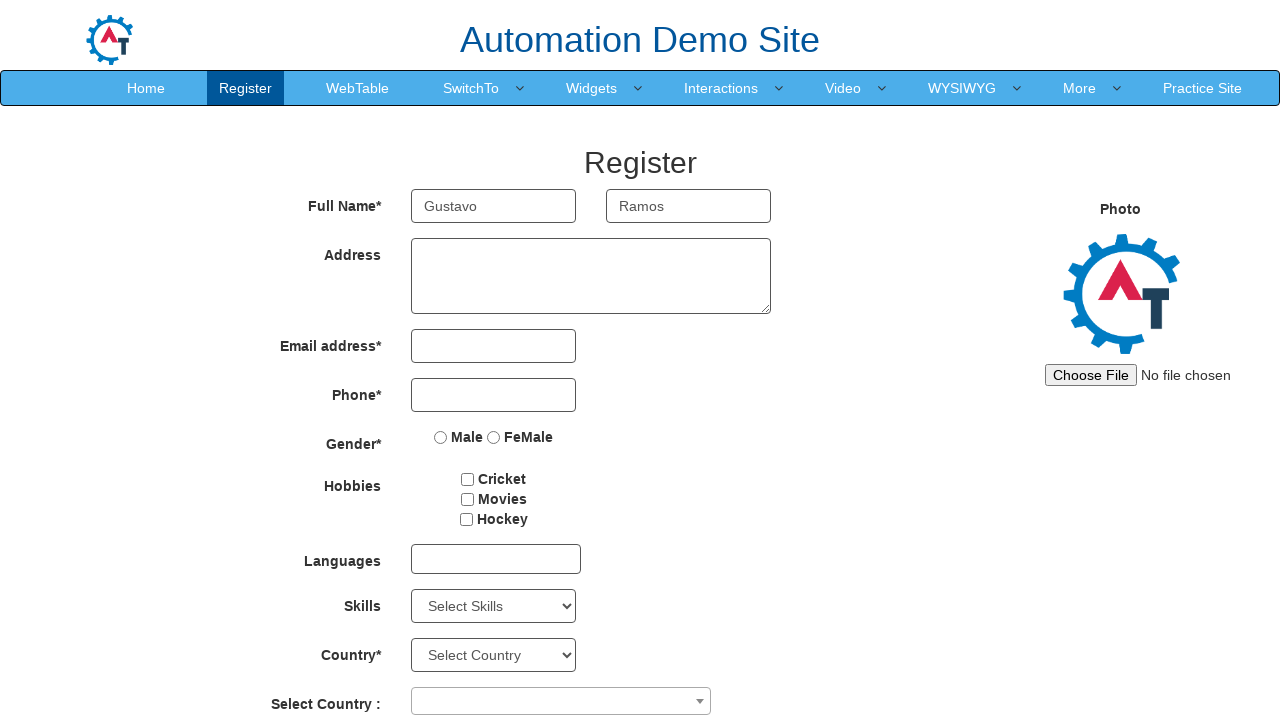

Filled email field with 'ramos@gmail.com' on input[type='email']
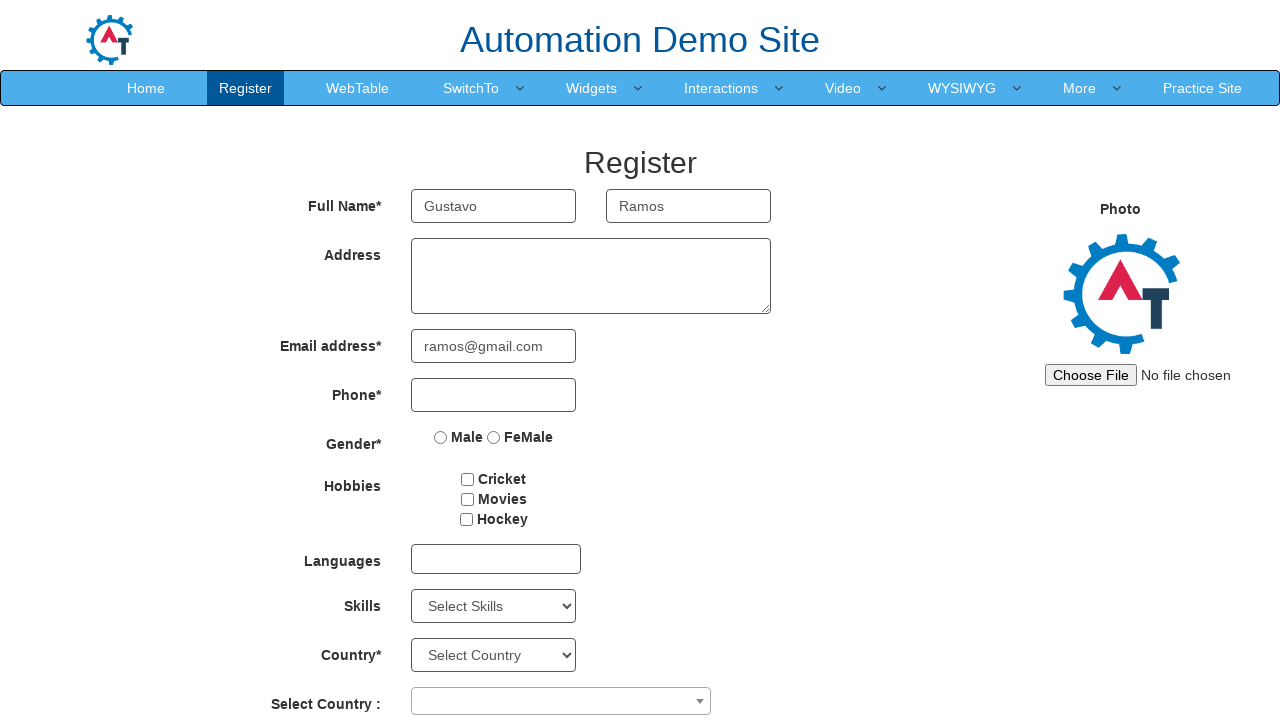

Filled phone number field with '3225554432' on input[type='tel']
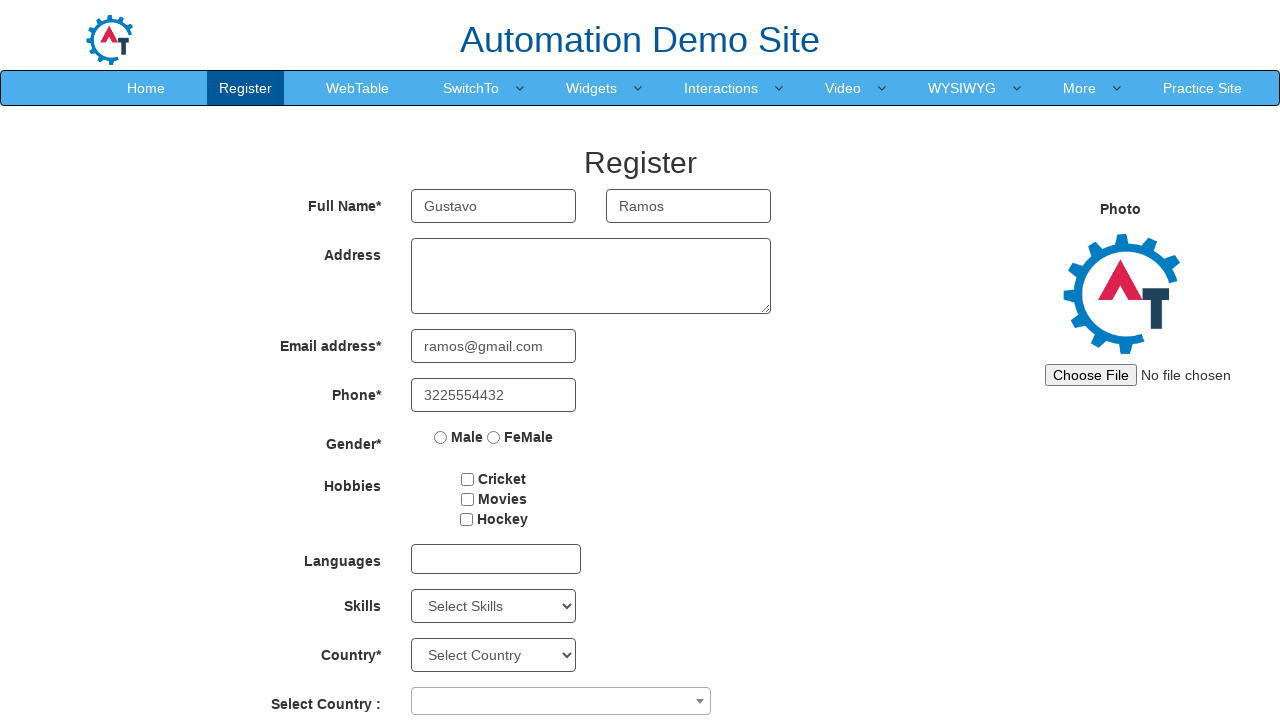

Selected 'Male' gender option at (441, 437) on input[value='Male']
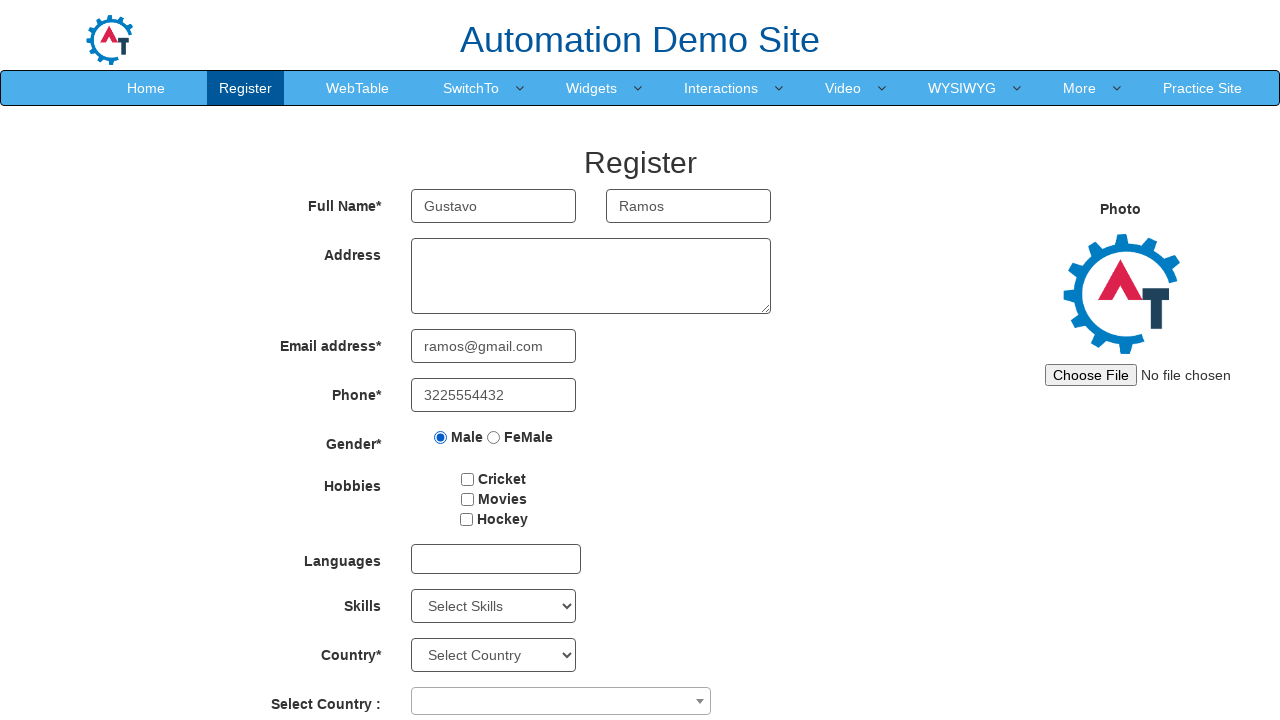

Selected birth year '1995' on select#yearbox
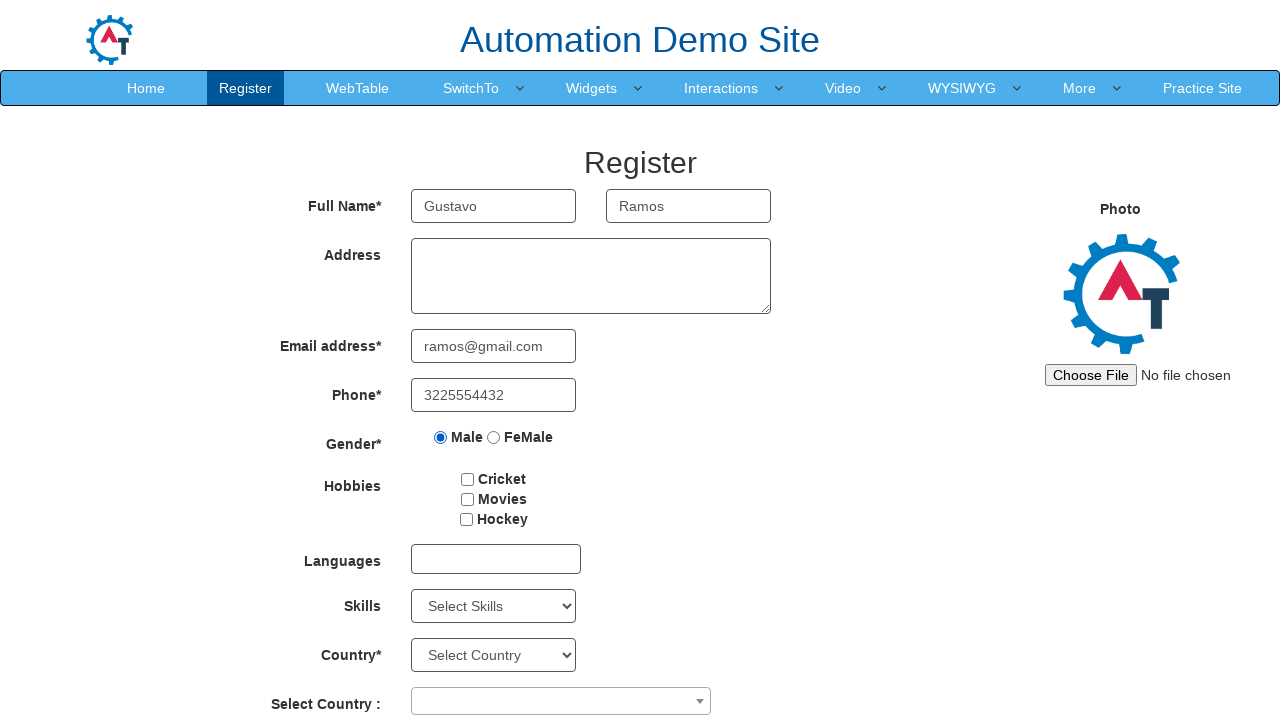

Selected birth month 'August' on select[placeholder='Month']
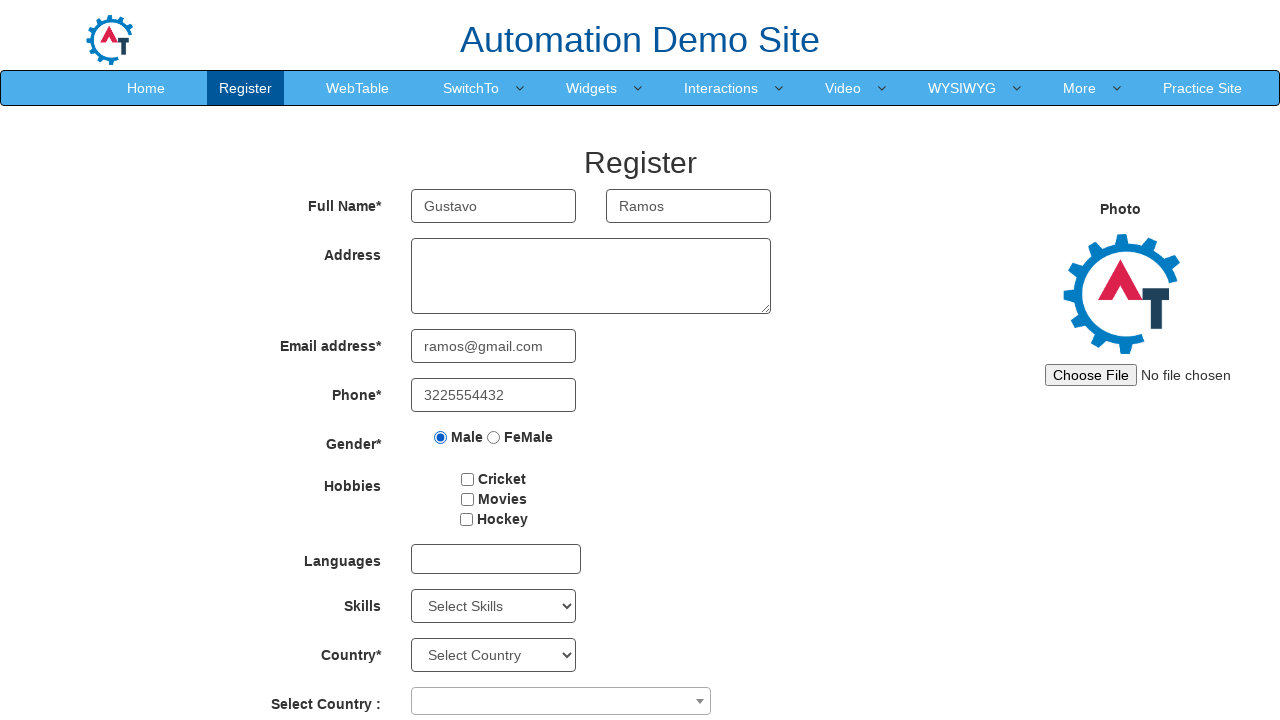

Selected birth day '27' on select#daybox
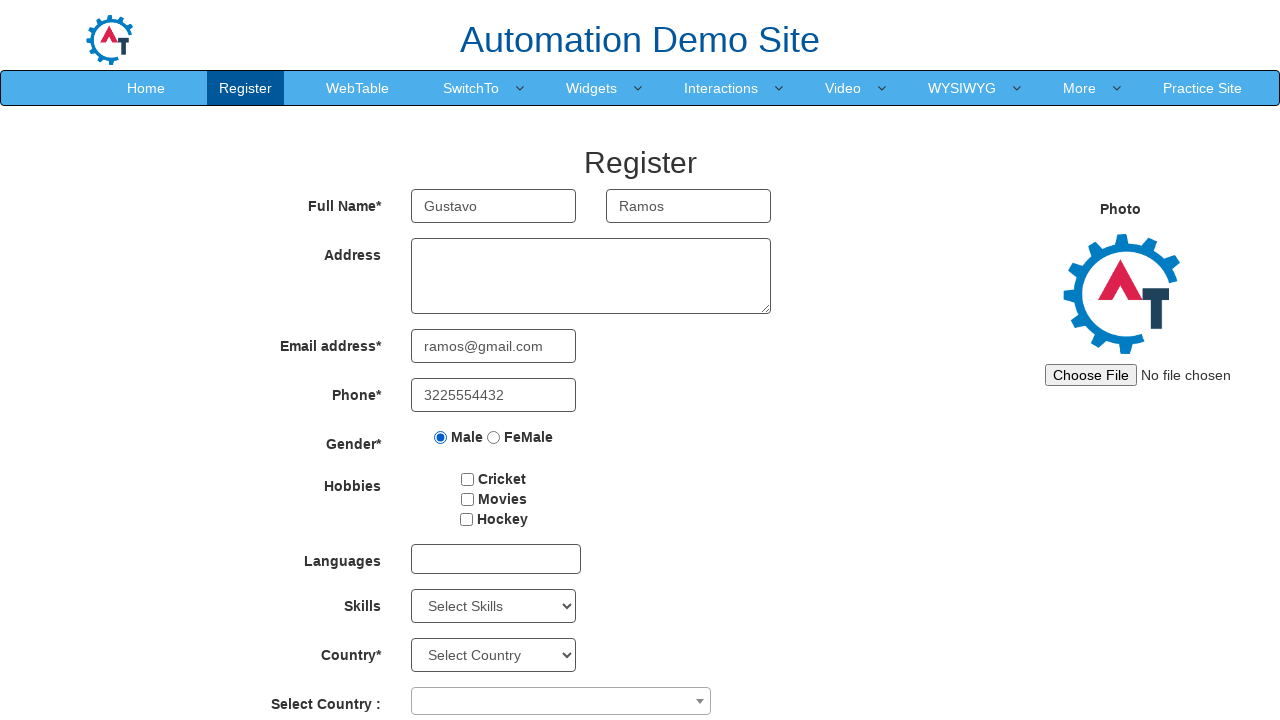

Filled password field with 'cucumber2024' on input#firstpassword
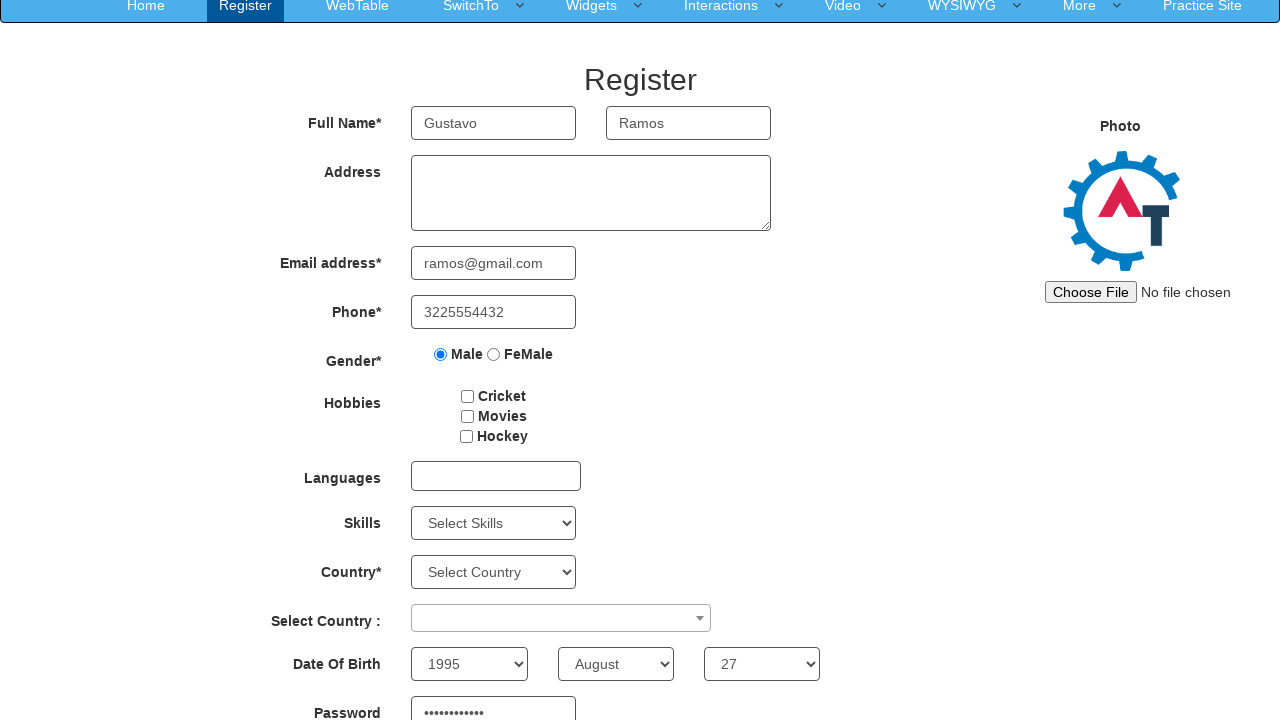

Filled confirm password field with 'cucumber2024' on input#secondpassword
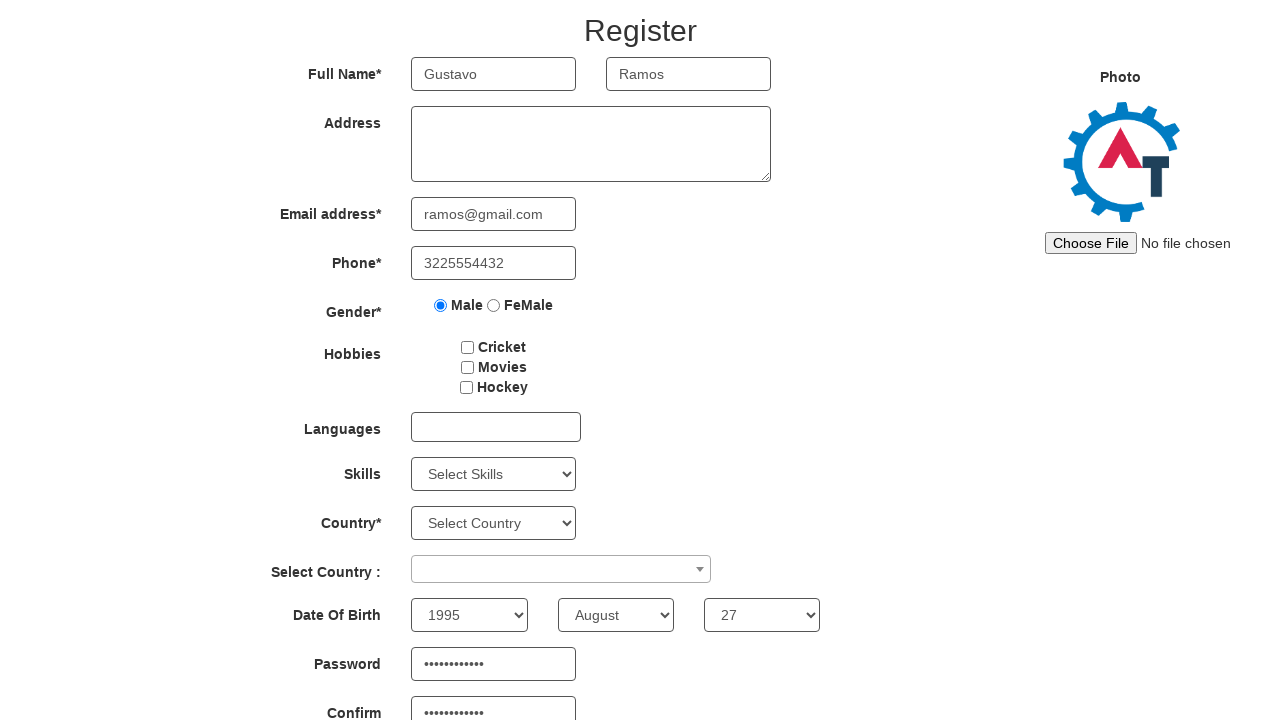

Clicked submit button to register at (572, 623) on button#submitbtn
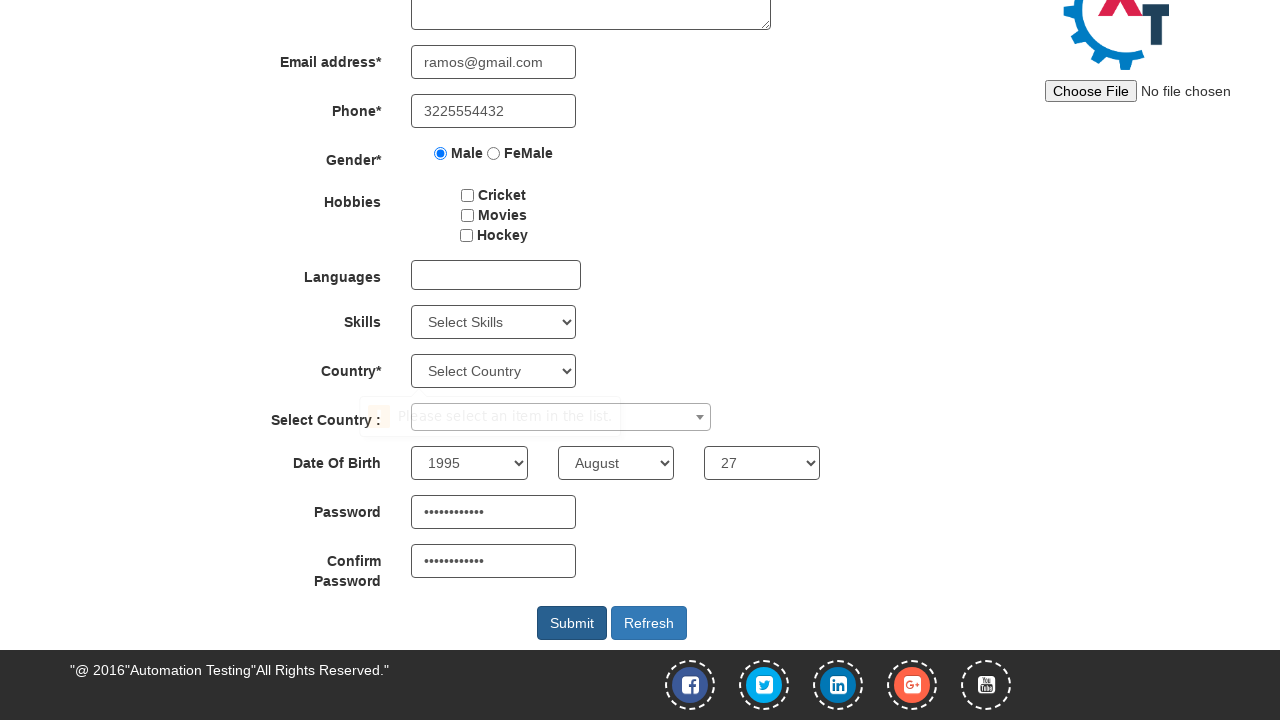

Waited for form submission to complete
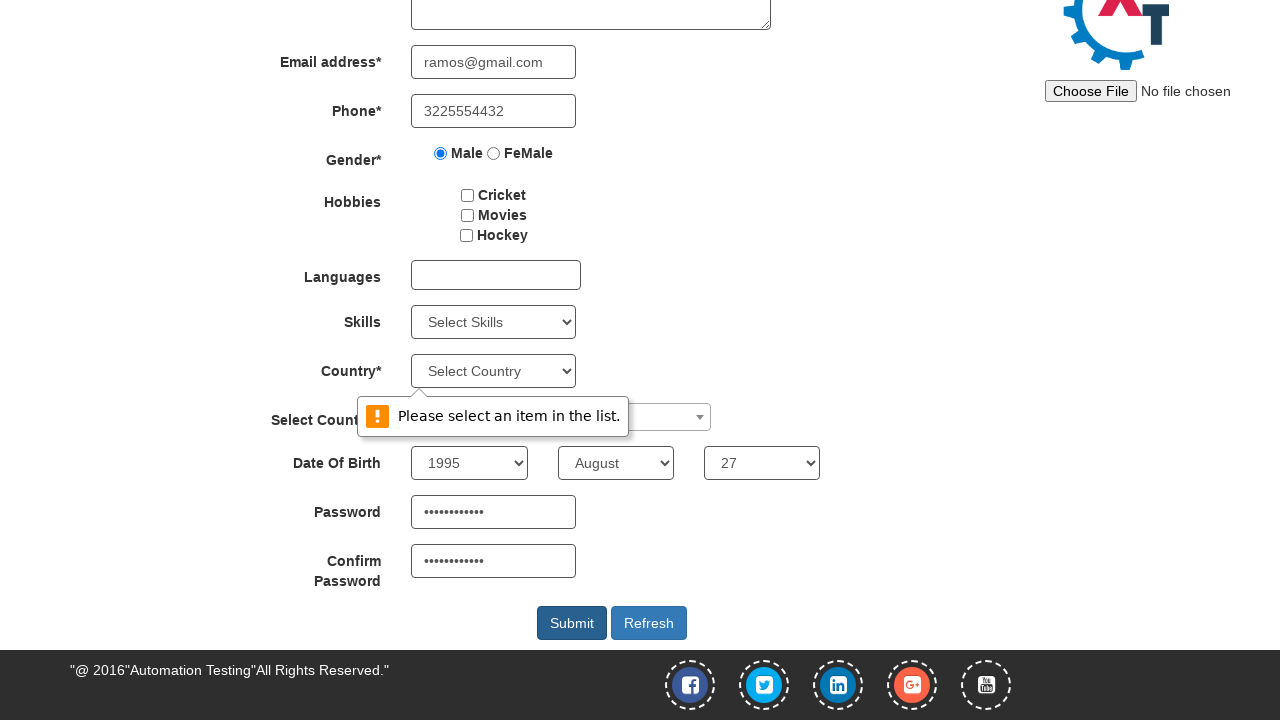

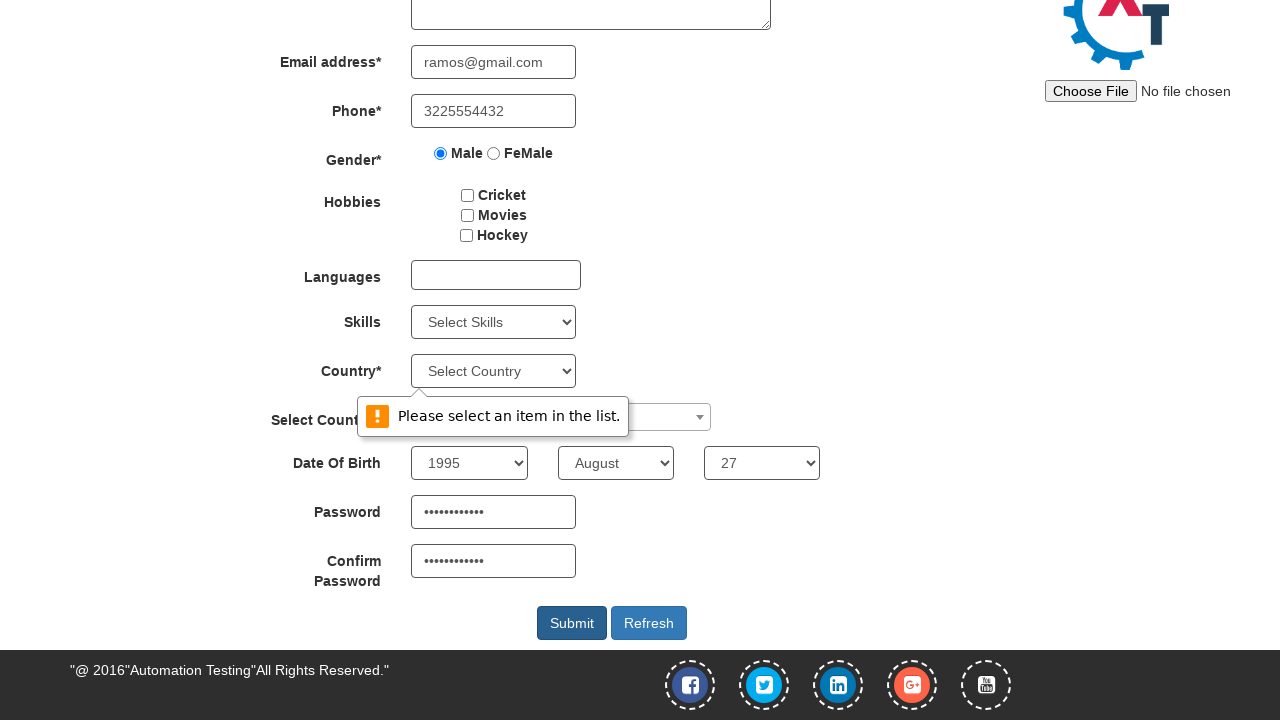